Tests scrolling functionality on a practice page, scrolls within a table, extracts numeric values from table columns, and verifies that the sum of values matches a displayed total

Starting URL: https://rahulshettyacademy.com/AutomationPractice/

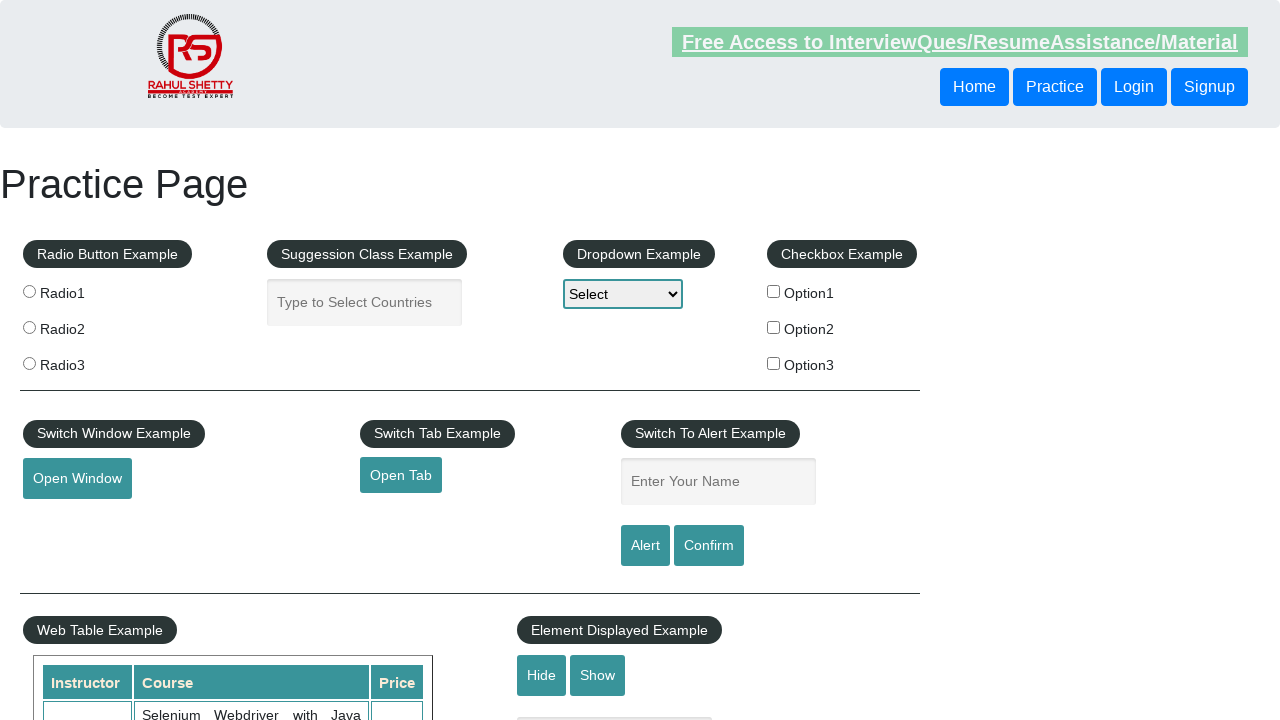

Scrolled down the page by 500 pixels
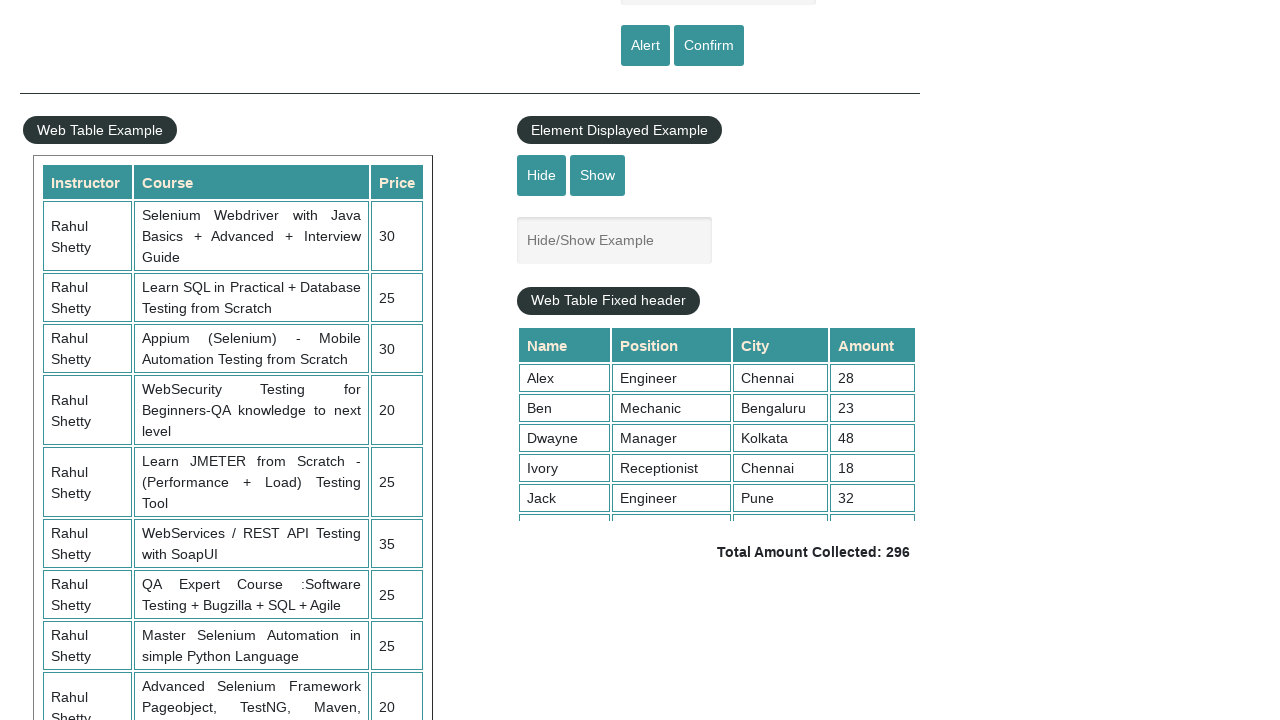

Scrolled inside the fixed header table to position 4000
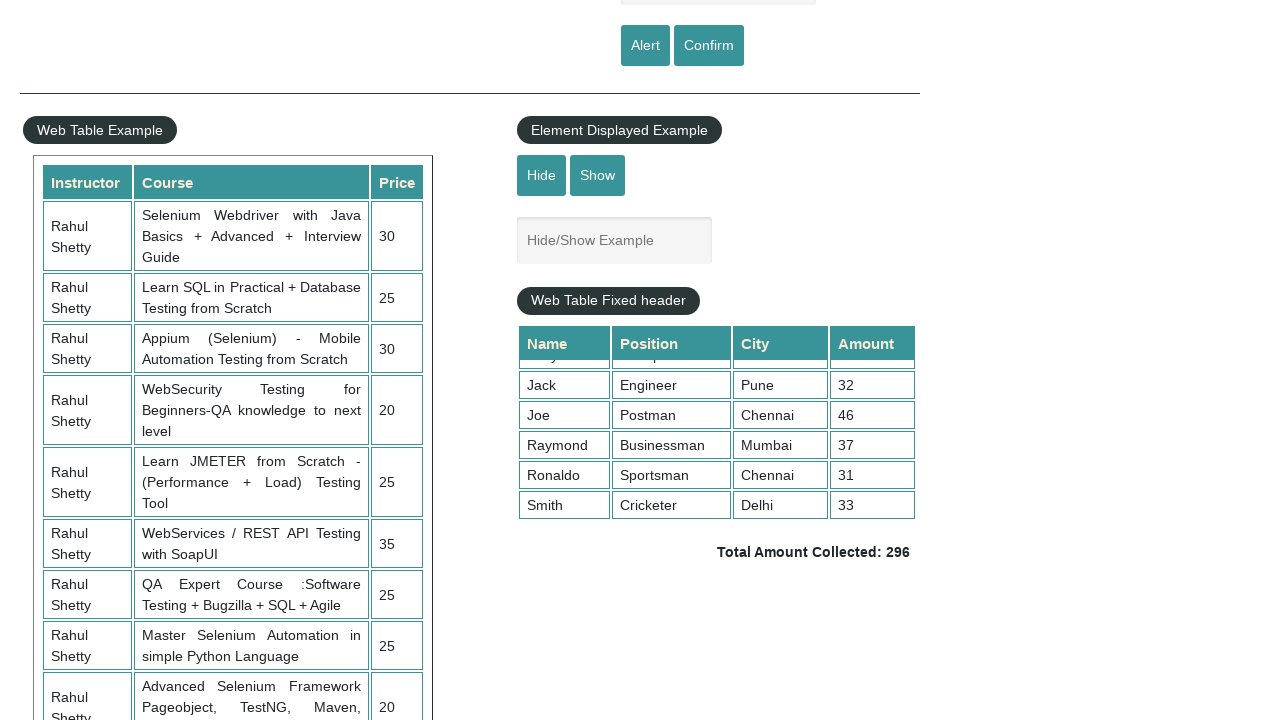

Waited for table elements in 4th column to be visible
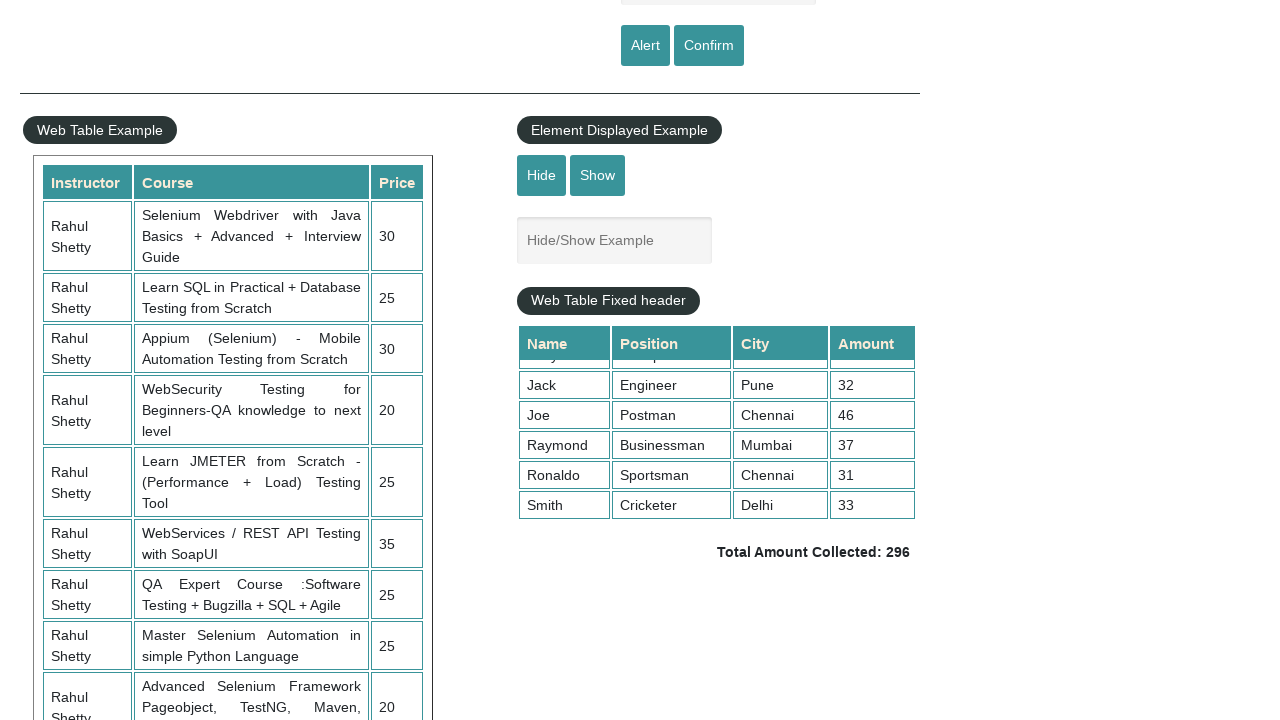

Retrieved all values from the 4th column of the table
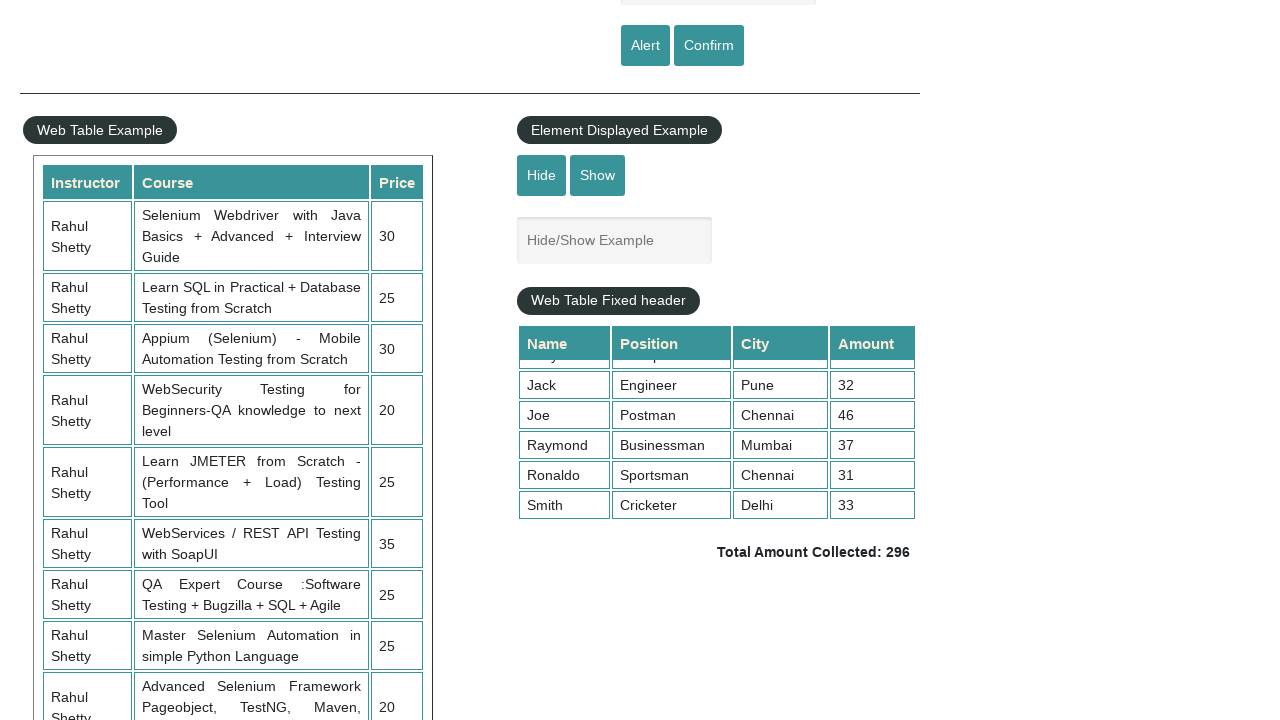

Calculated sum of 4th column values: 296
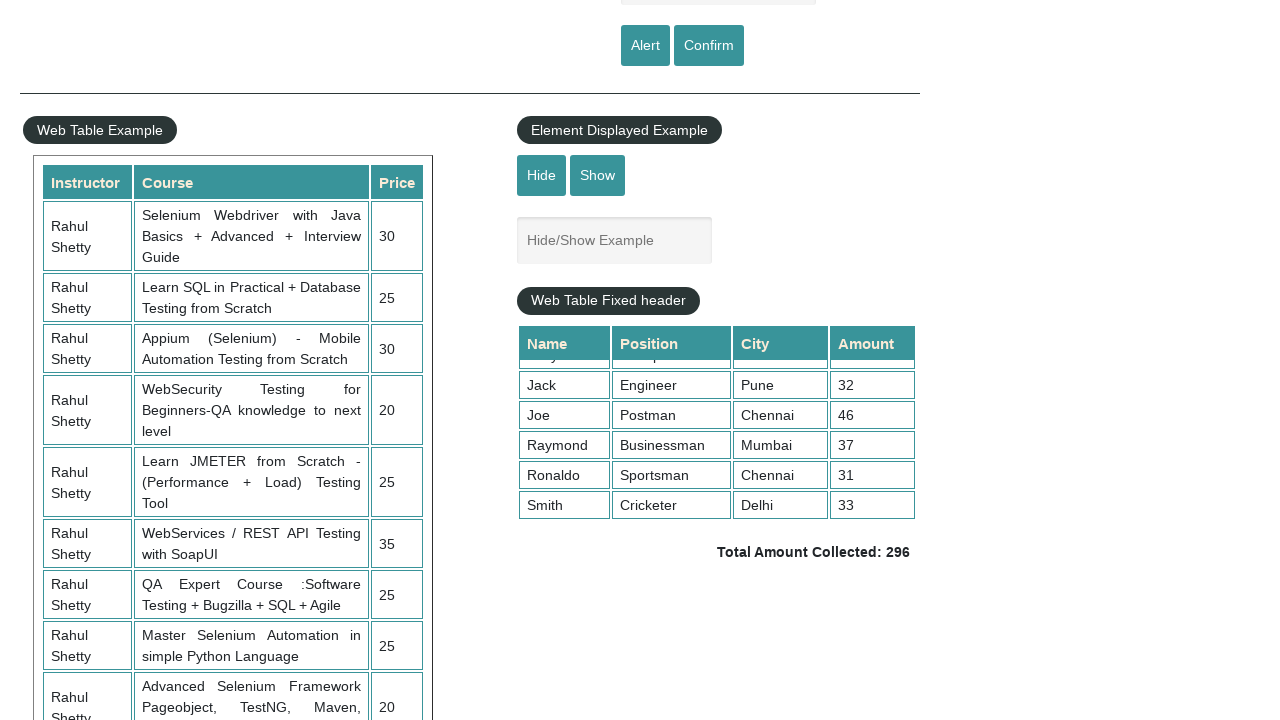

Retrieved displayed total amount: 296
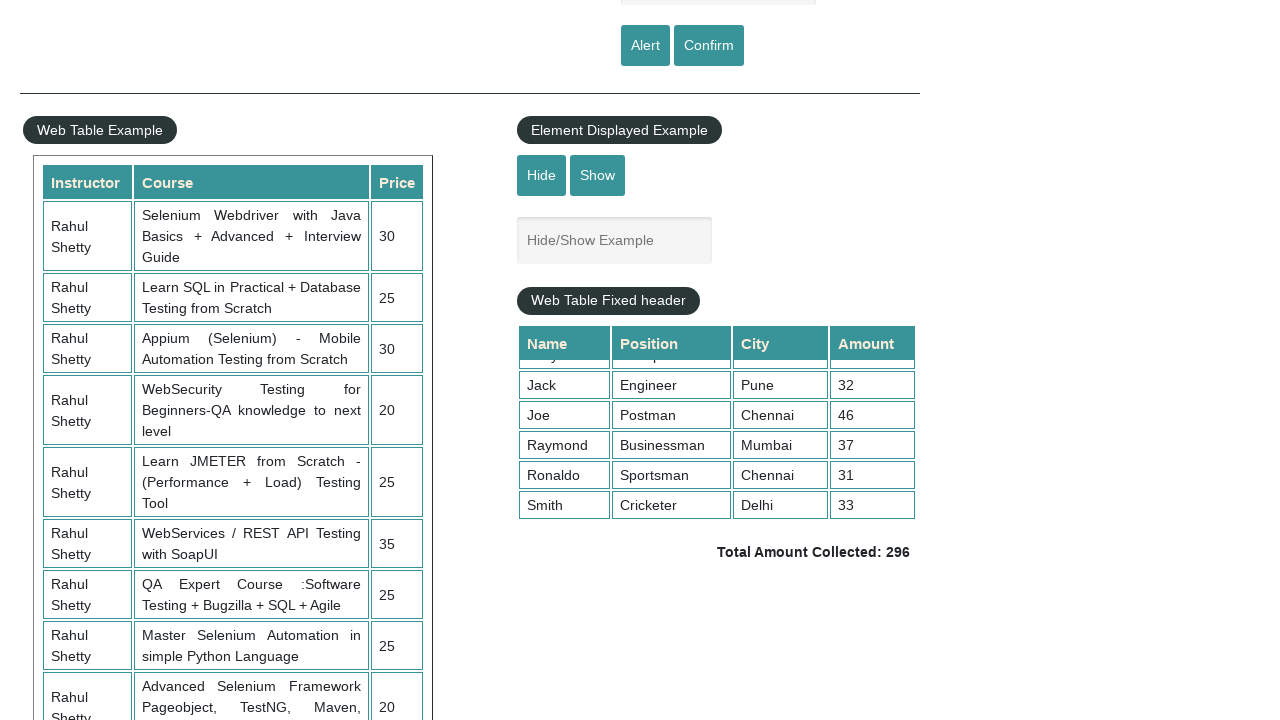

Verified calculated sum 296 matches displayed total 296
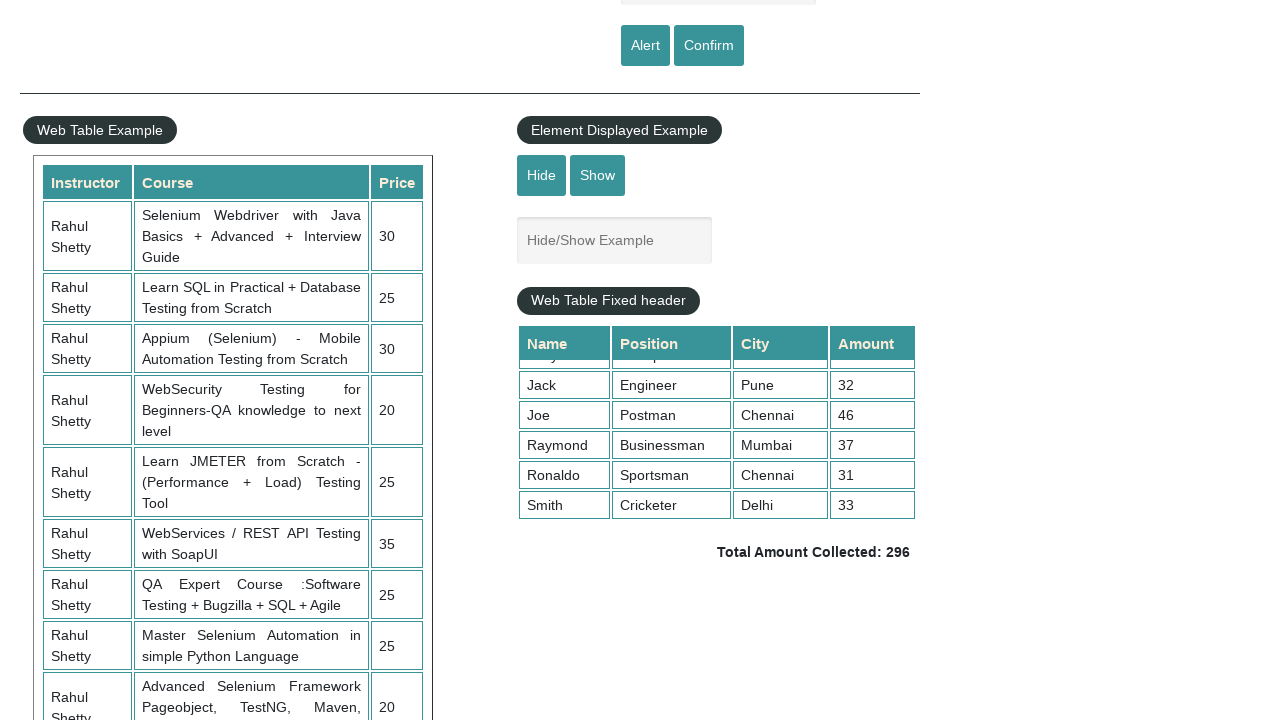

Waited for second table elements in 3rd column to be visible
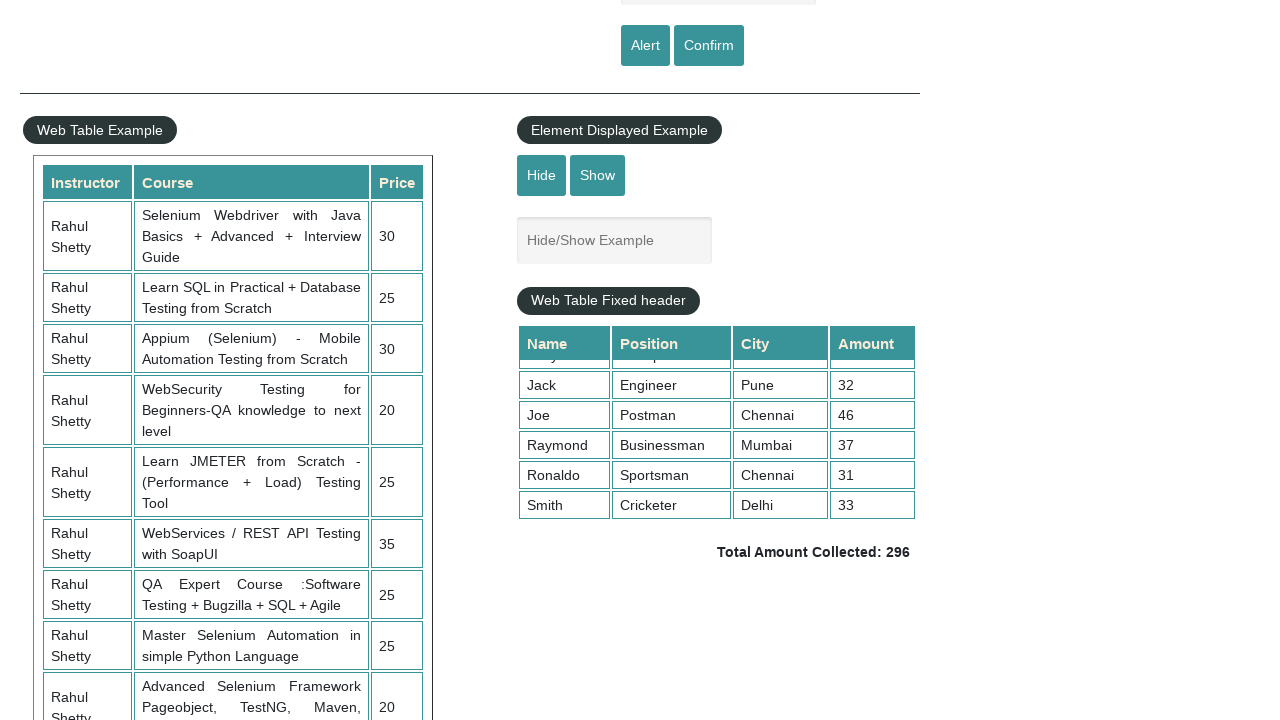

Retrieved all values from the 3rd column of the second table
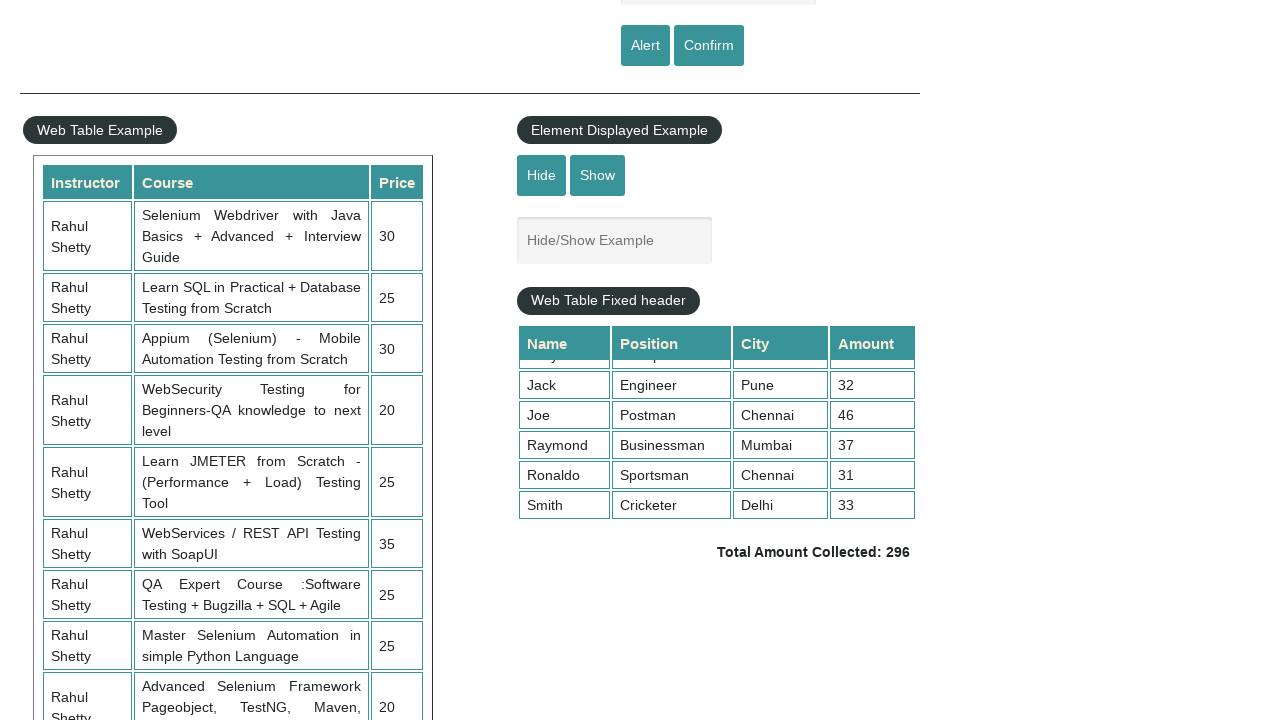

Calculated sum of second table 3rd column values: 235
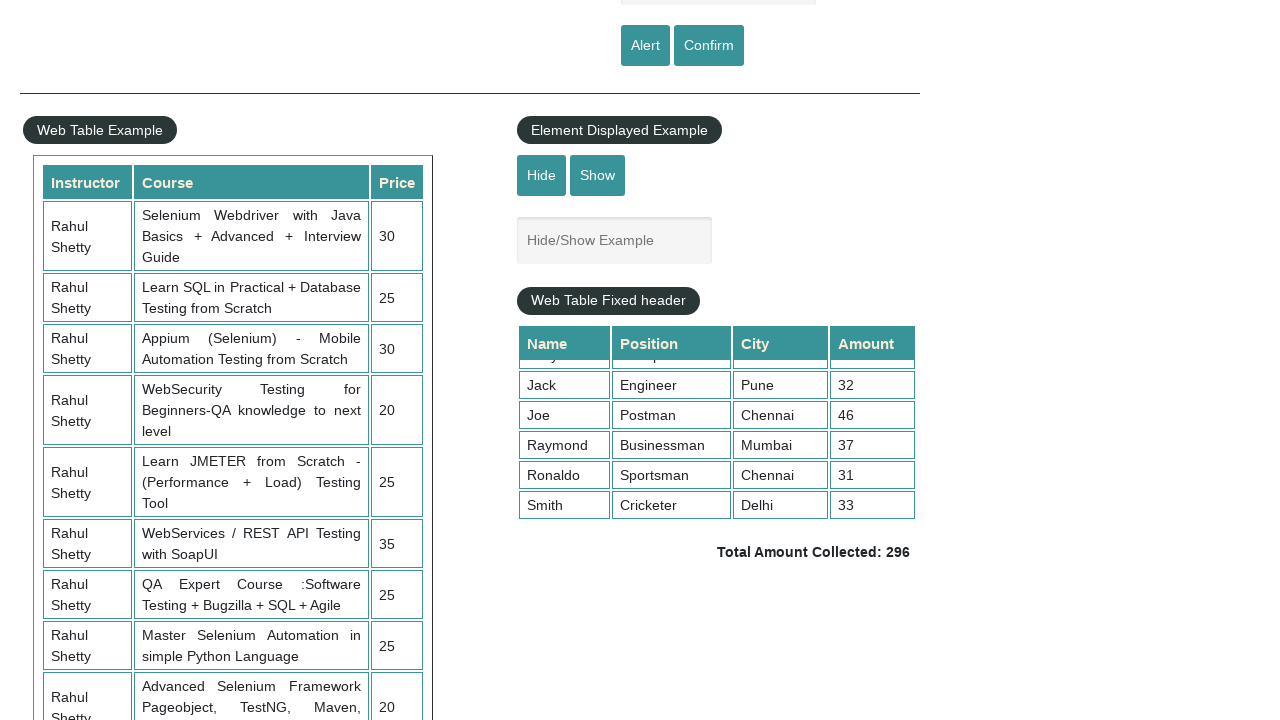

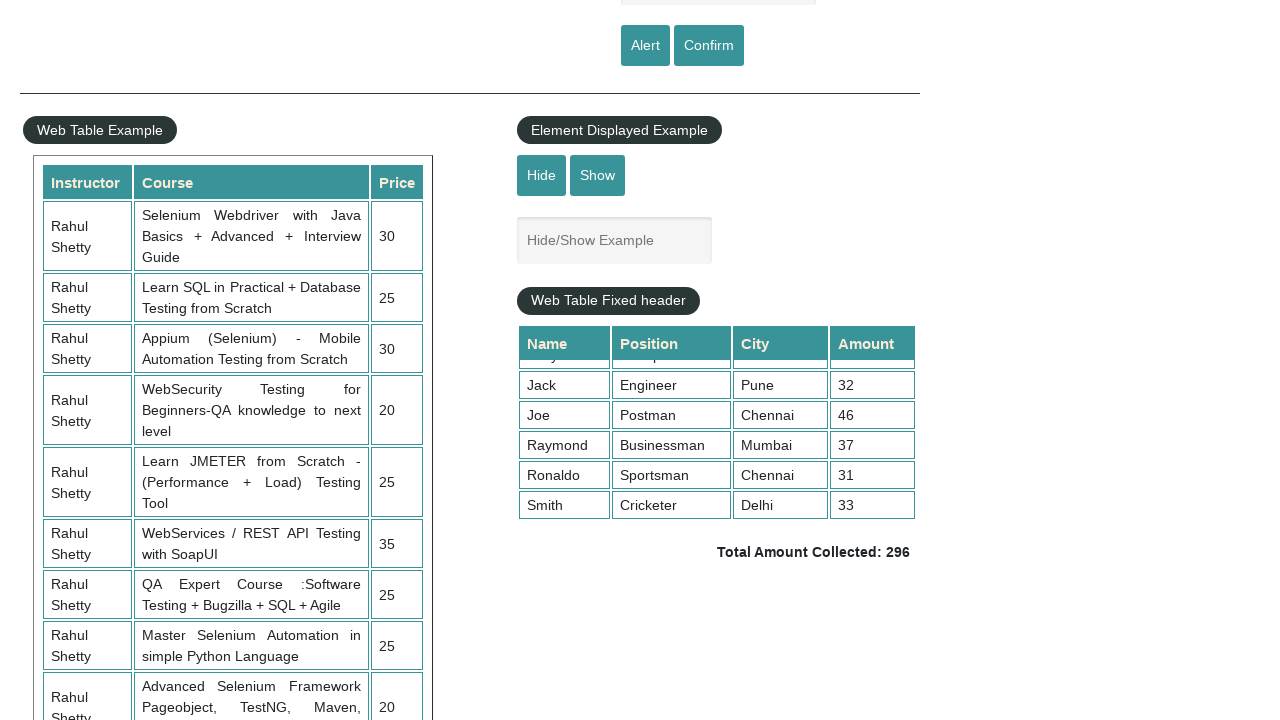